Tests the language search functionality by navigating to the search page, entering "python" as a search term, and verifying that search results contain the search term.

Starting URL: https://www.99-bottles-of-beer.net/

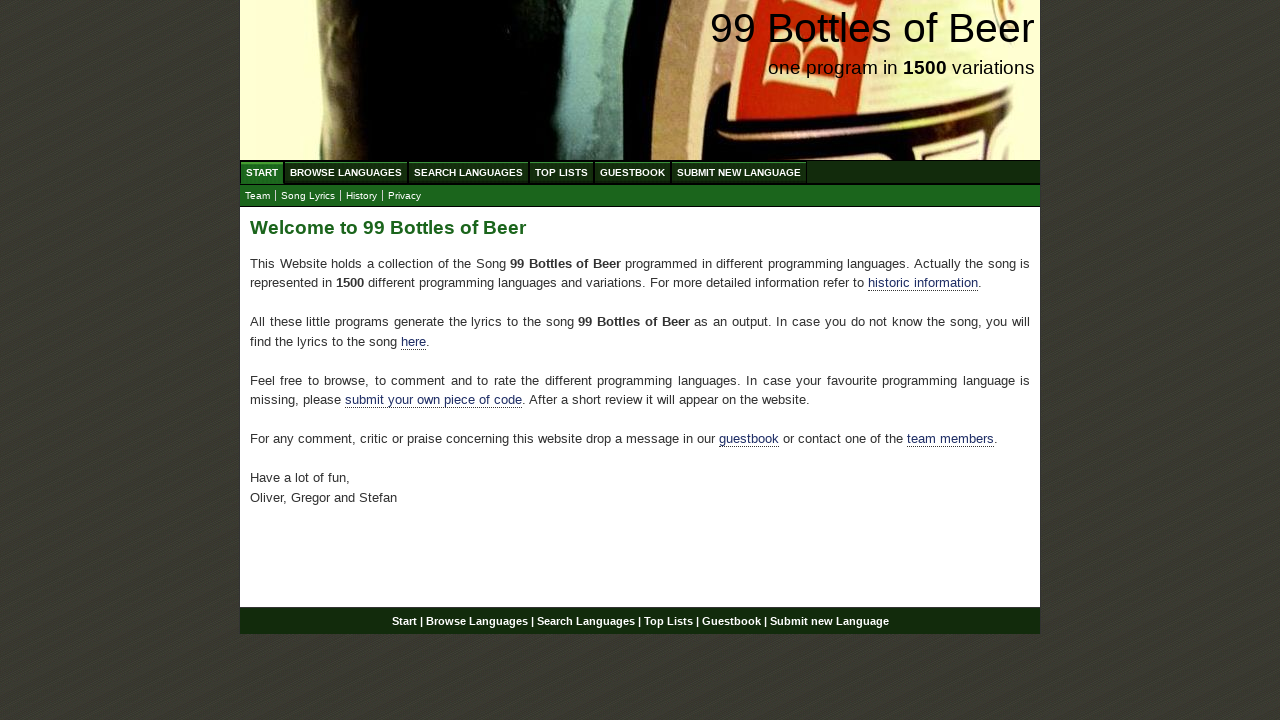

Clicked on Search Languages menu at (468, 172) on xpath=//ul[@id='menu']/li/a[@href='/search.html']
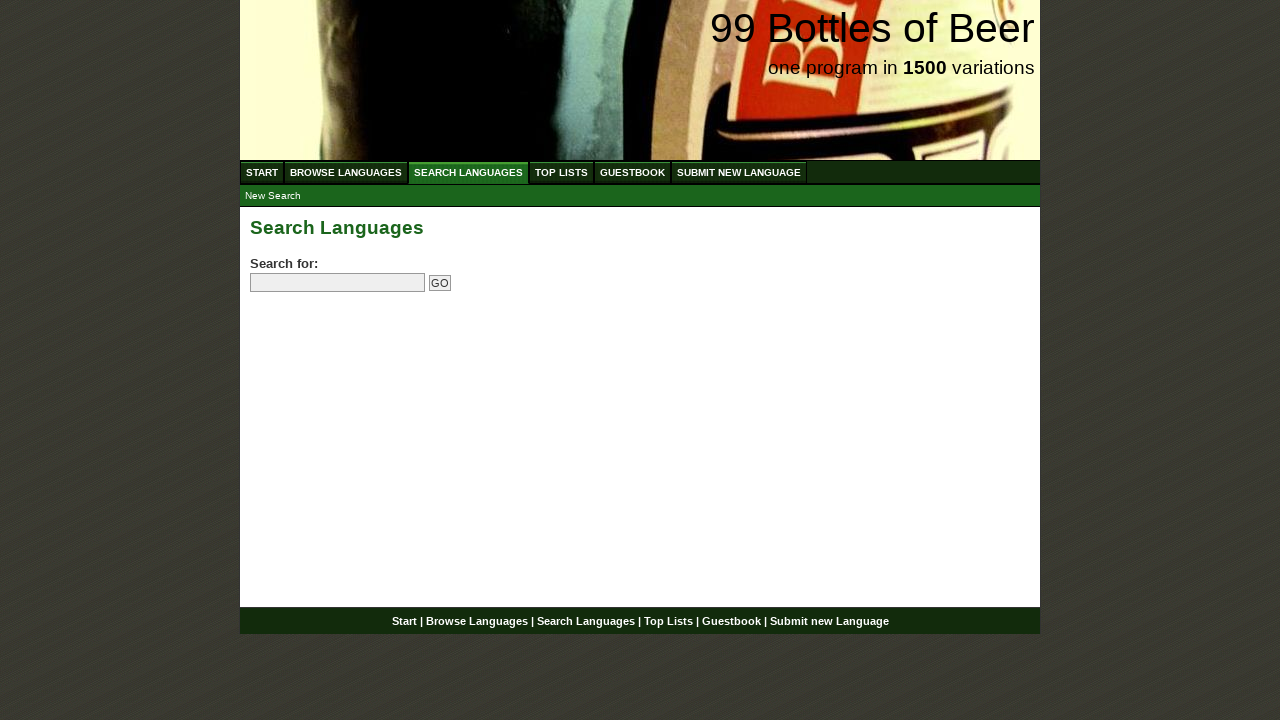

Clicked on search input field at (338, 283) on input[name='search']
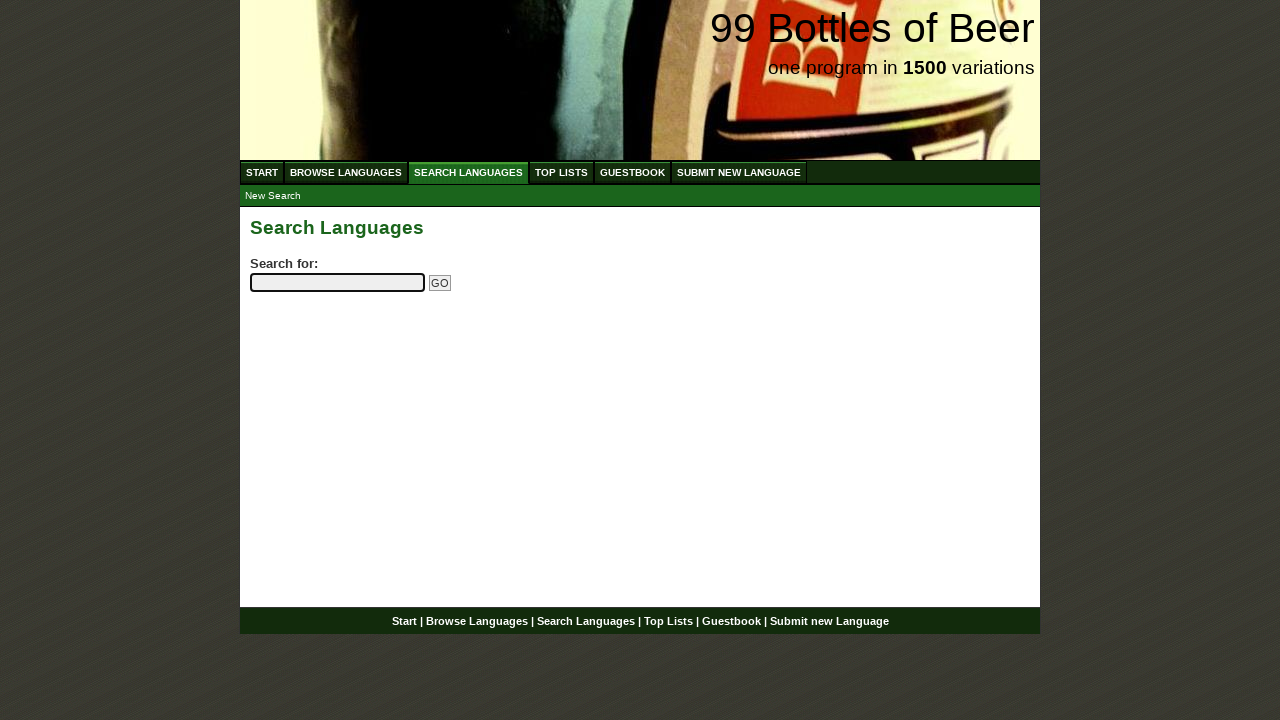

Entered 'python' in search field on input[name='search']
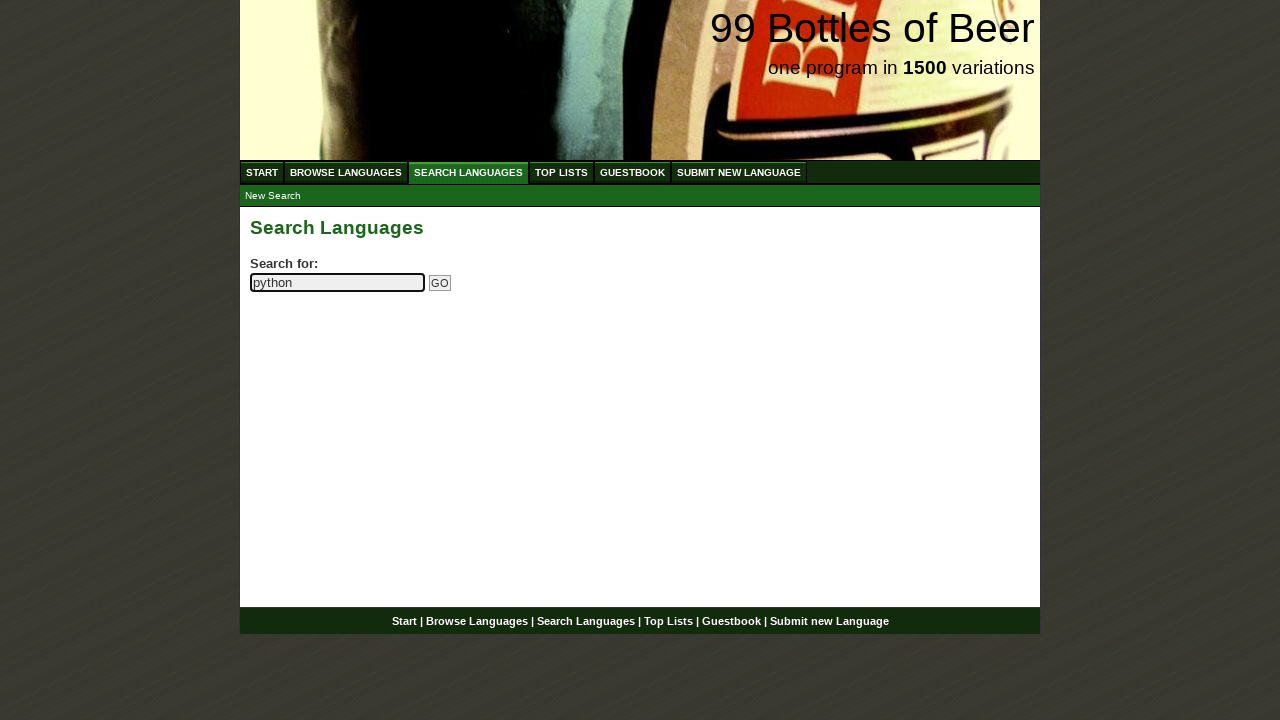

Clicked Go button to submit search at (440, 283) on input[name='submitsearch']
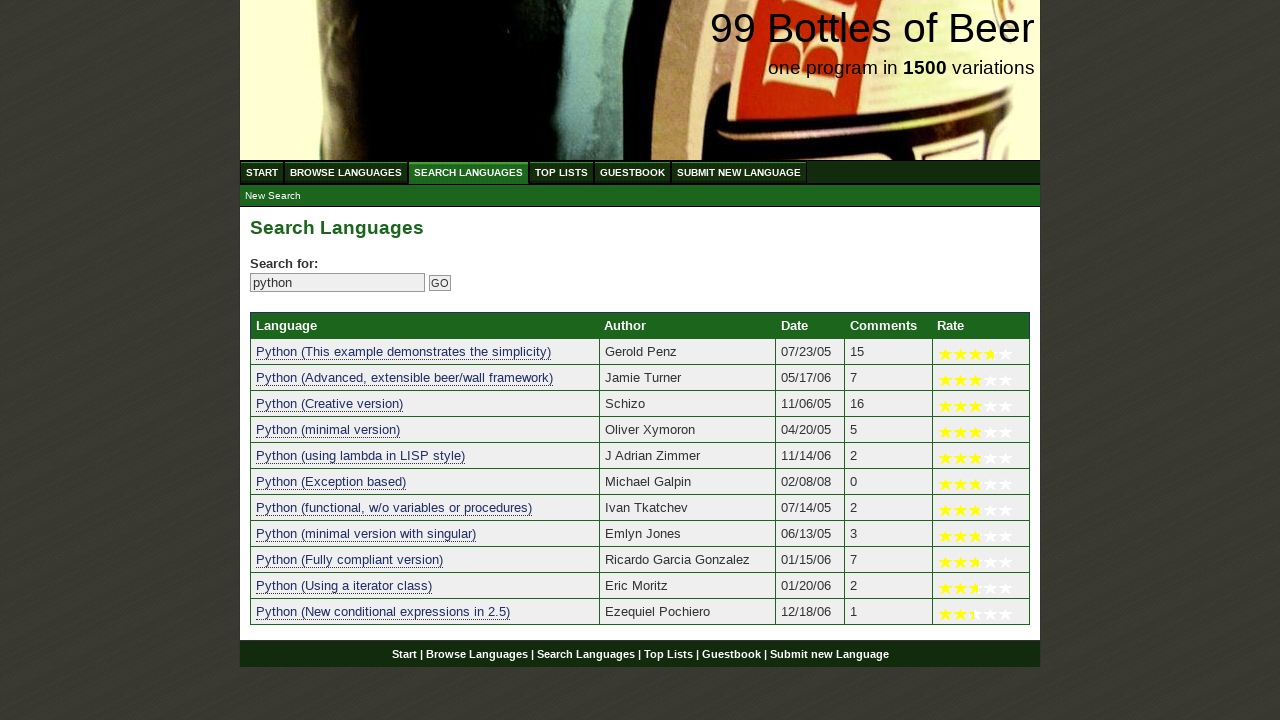

Search results table loaded successfully
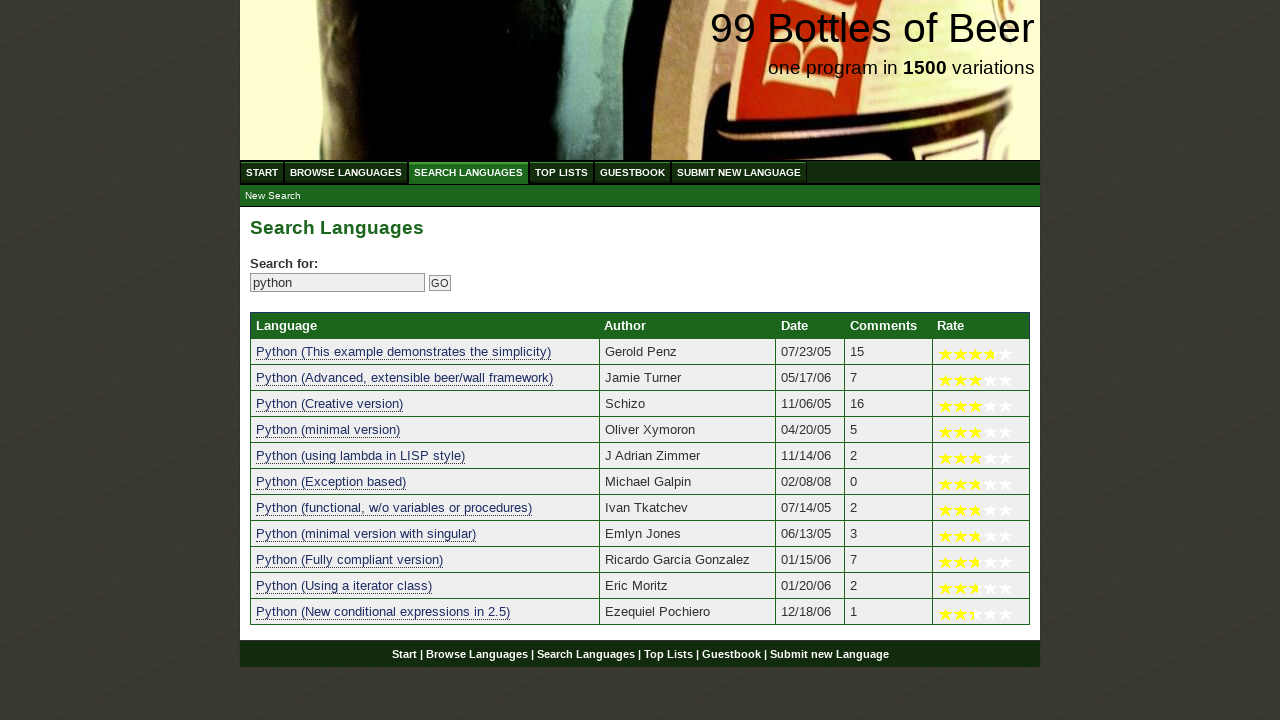

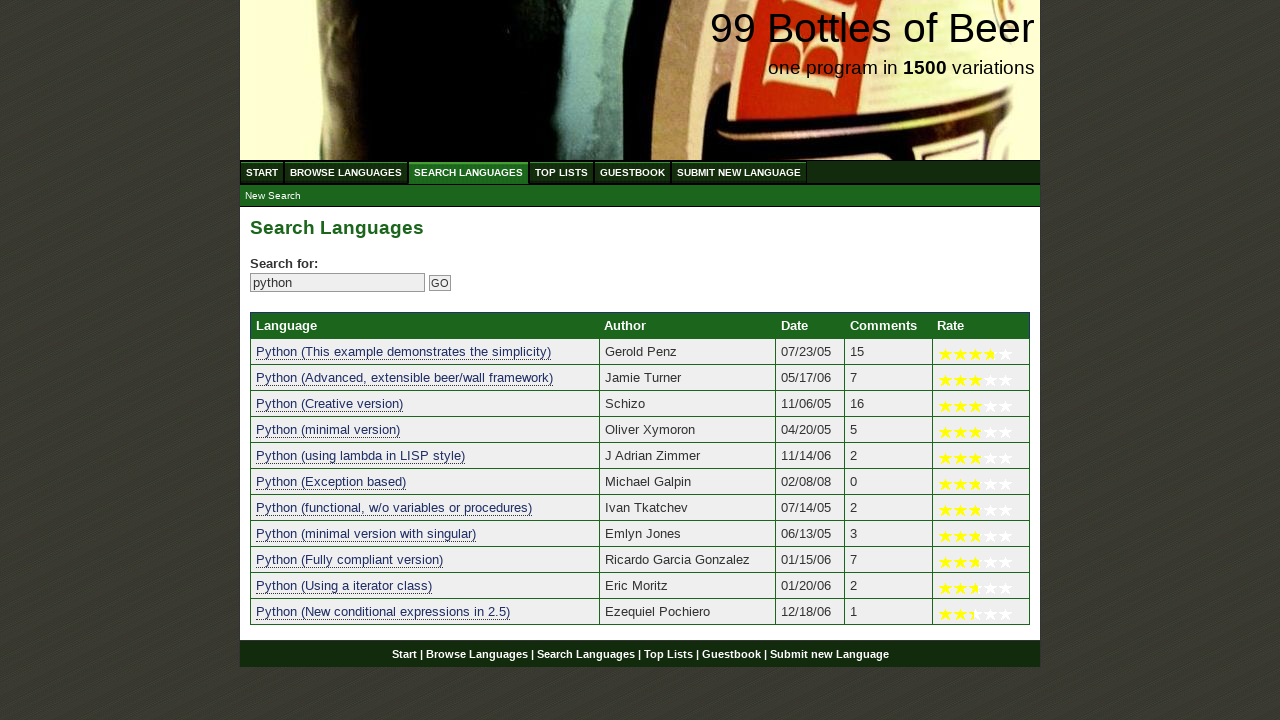